Tests checkbox functionality by checking the state of a checkbox, clicking it to toggle its state, and counting the total number of checkboxes on the page

Starting URL: https://rahulshettyacademy.com/AutomationPractice/

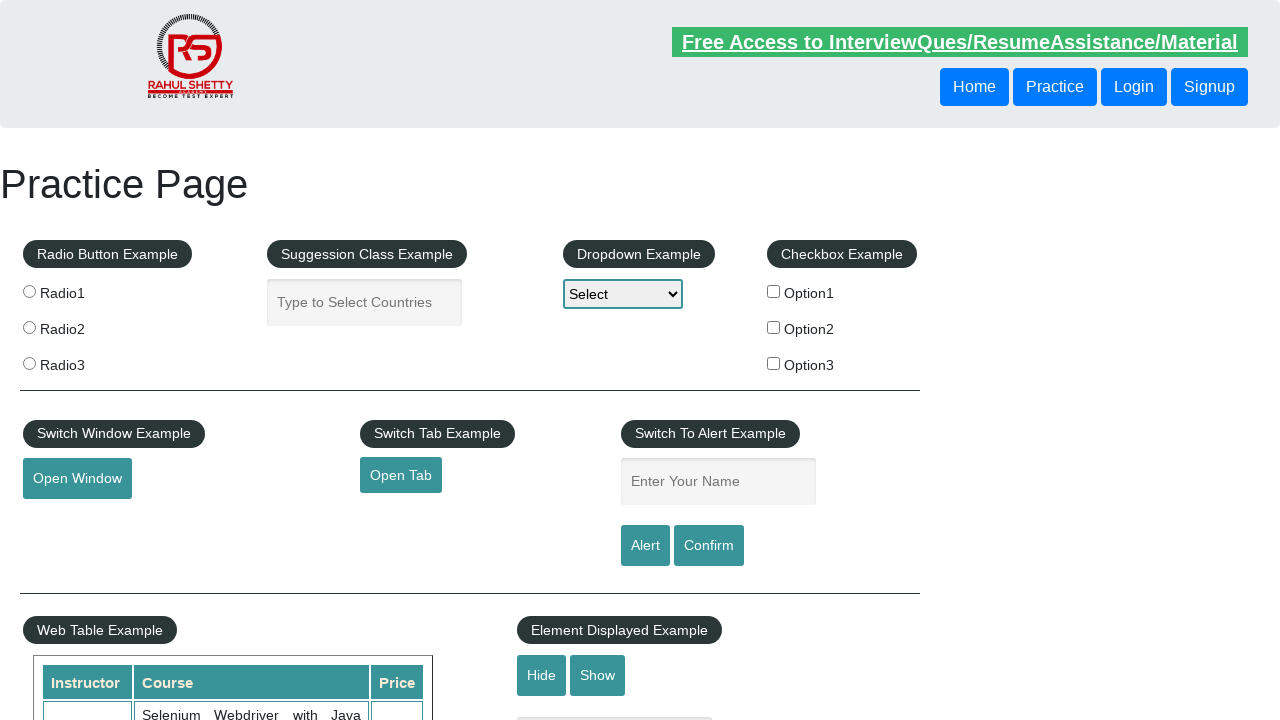

Checked initial state of checkbox #checkBoxOption1
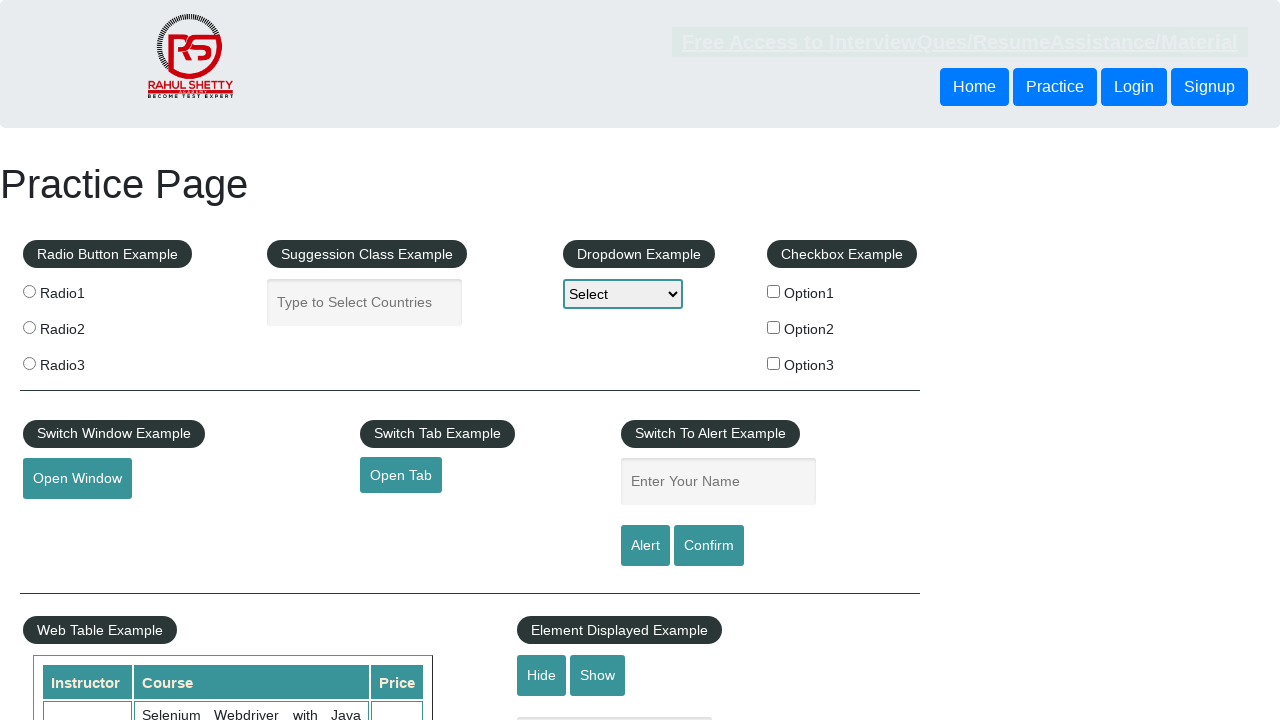

Clicked checkbox #checkBoxOption1 to toggle its state at (774, 291) on #checkBoxOption1
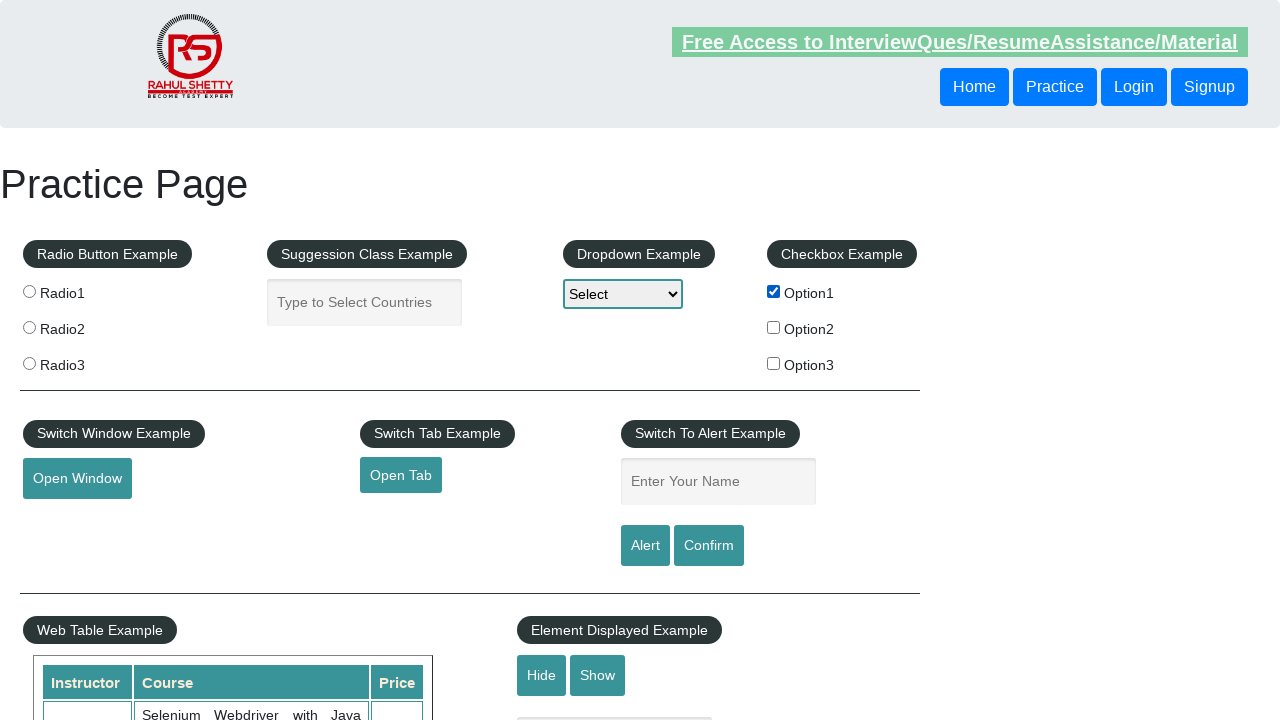

Checked state of checkbox #checkBoxOption1 after click
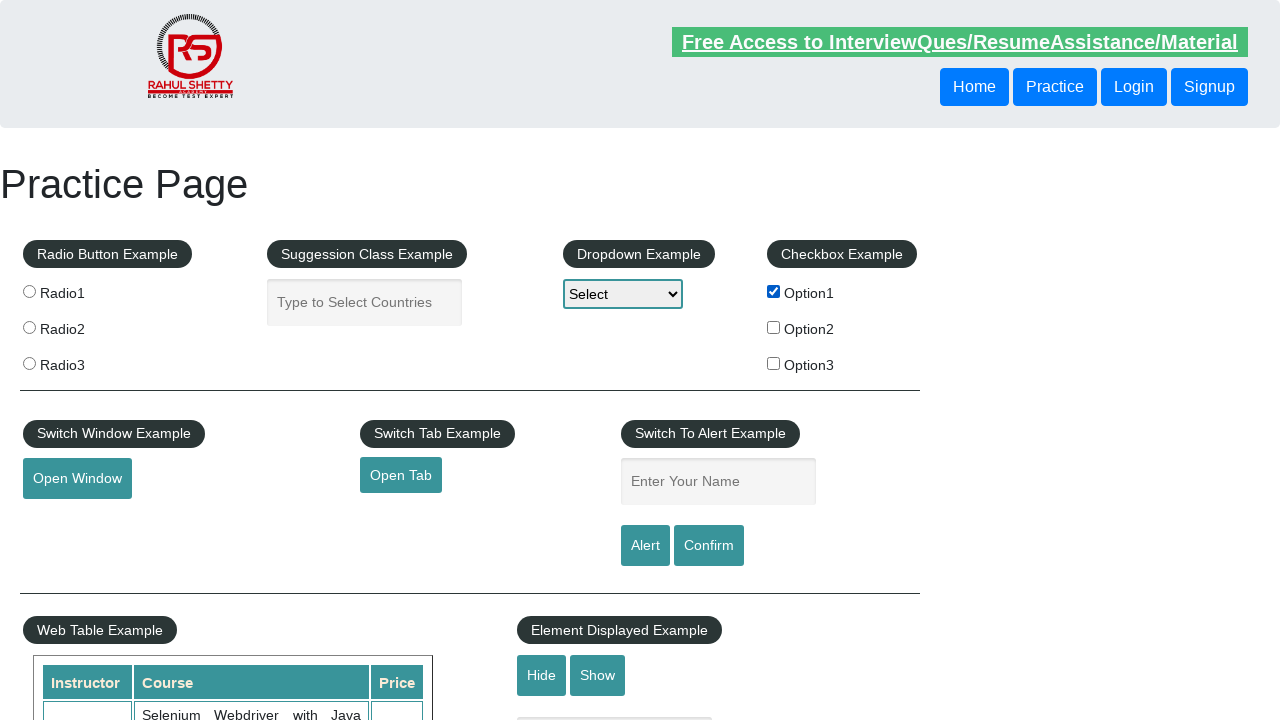

Counted total number of checkboxes on the page
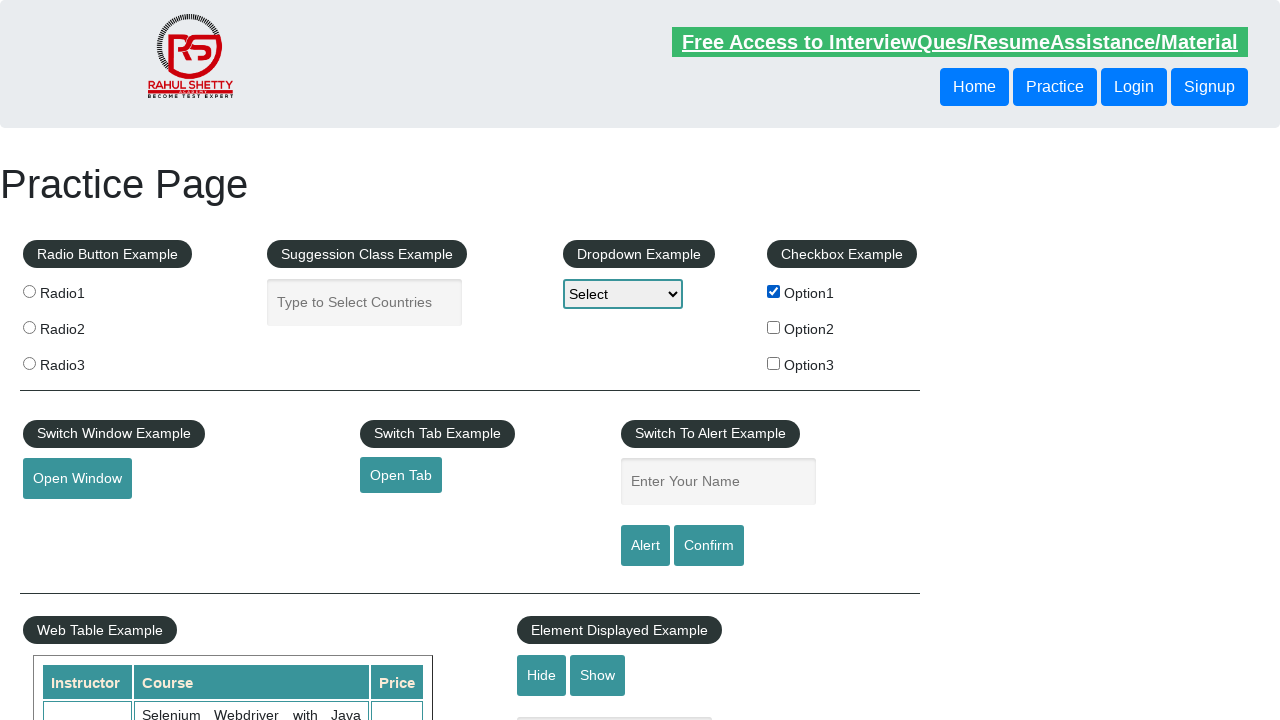

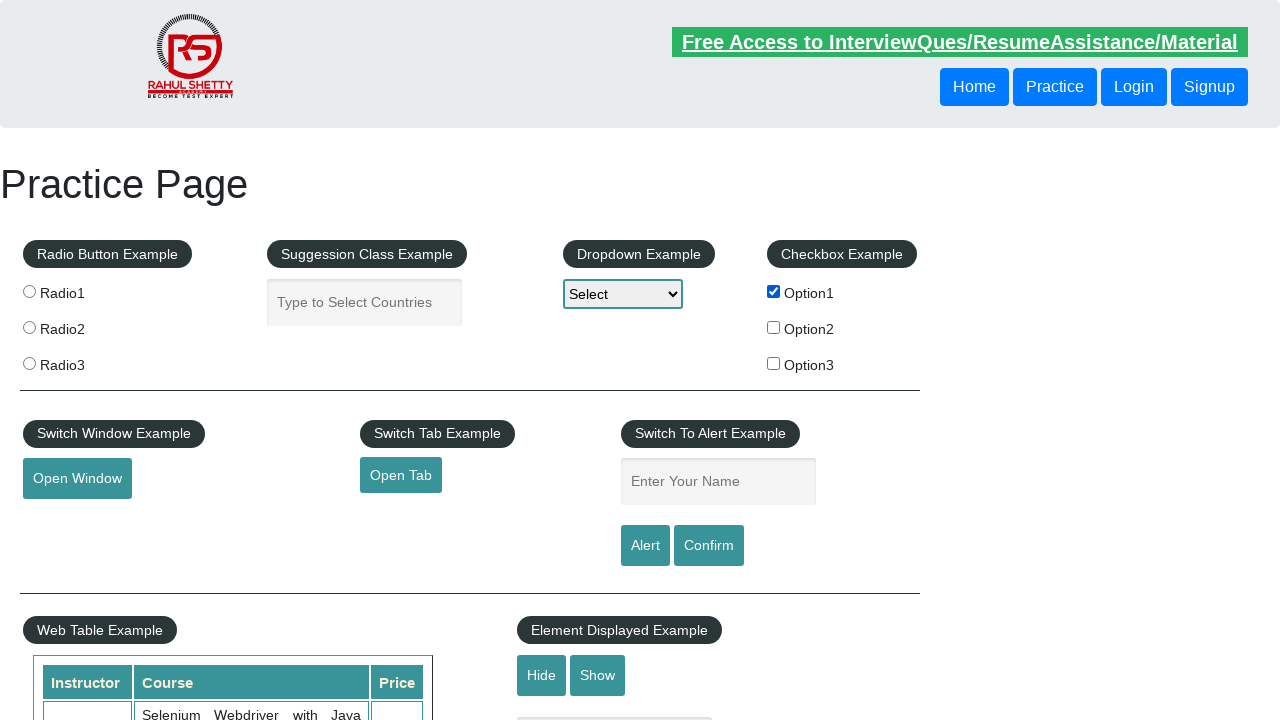